Navigates to the Rahul Shetty Academy dropdown practice page and waits for it to load

Starting URL: https://rahulshettyacademy.com/dropdownsPractise/

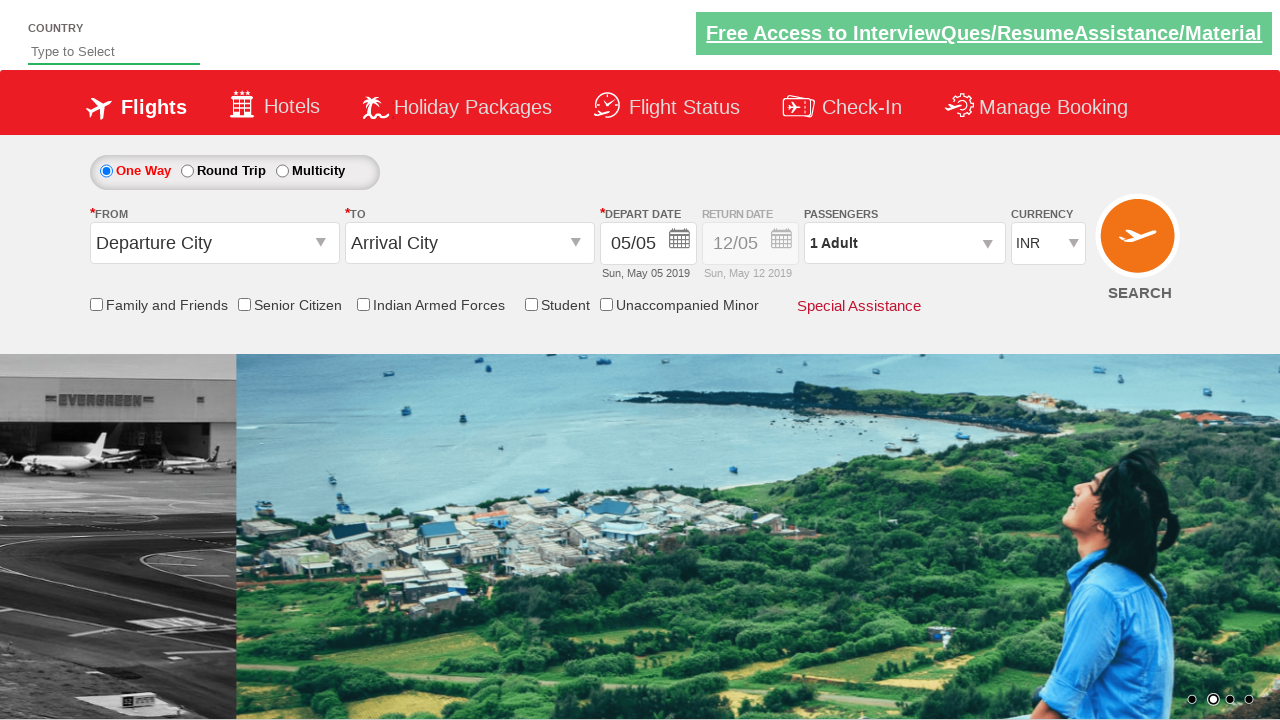

Navigated to Rahul Shetty Academy dropdown practice page
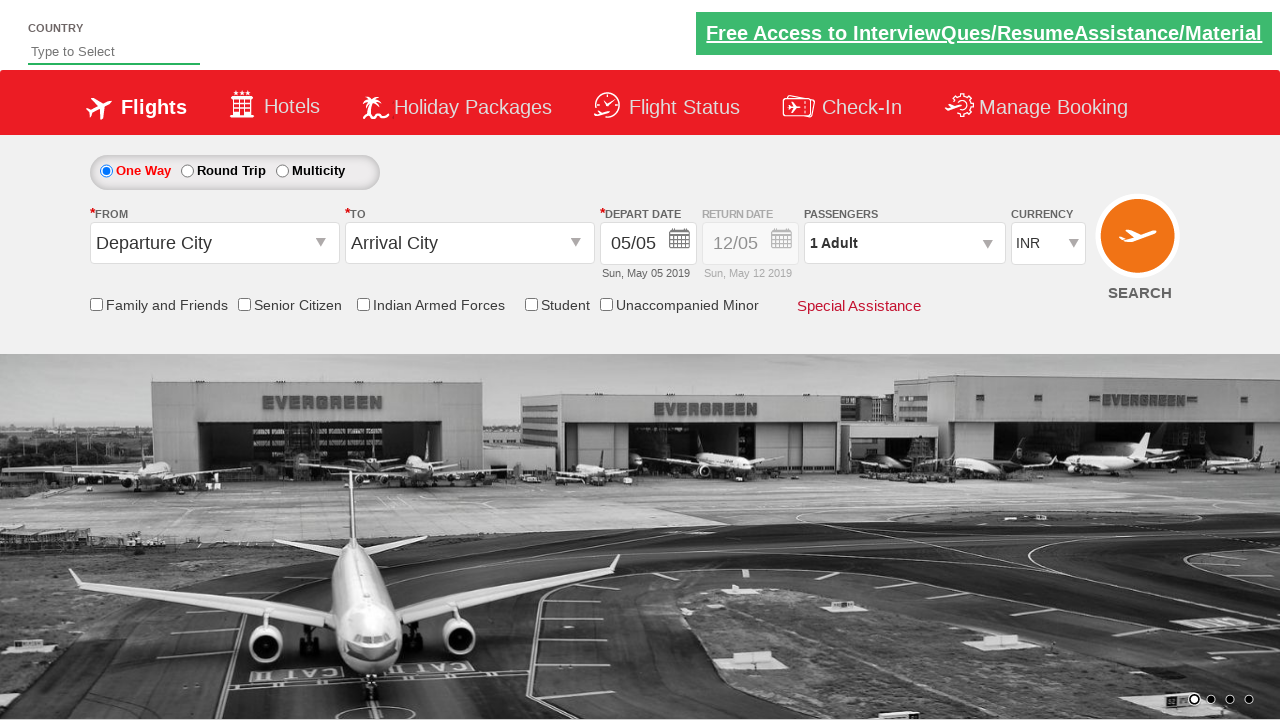

Page DOM content loaded
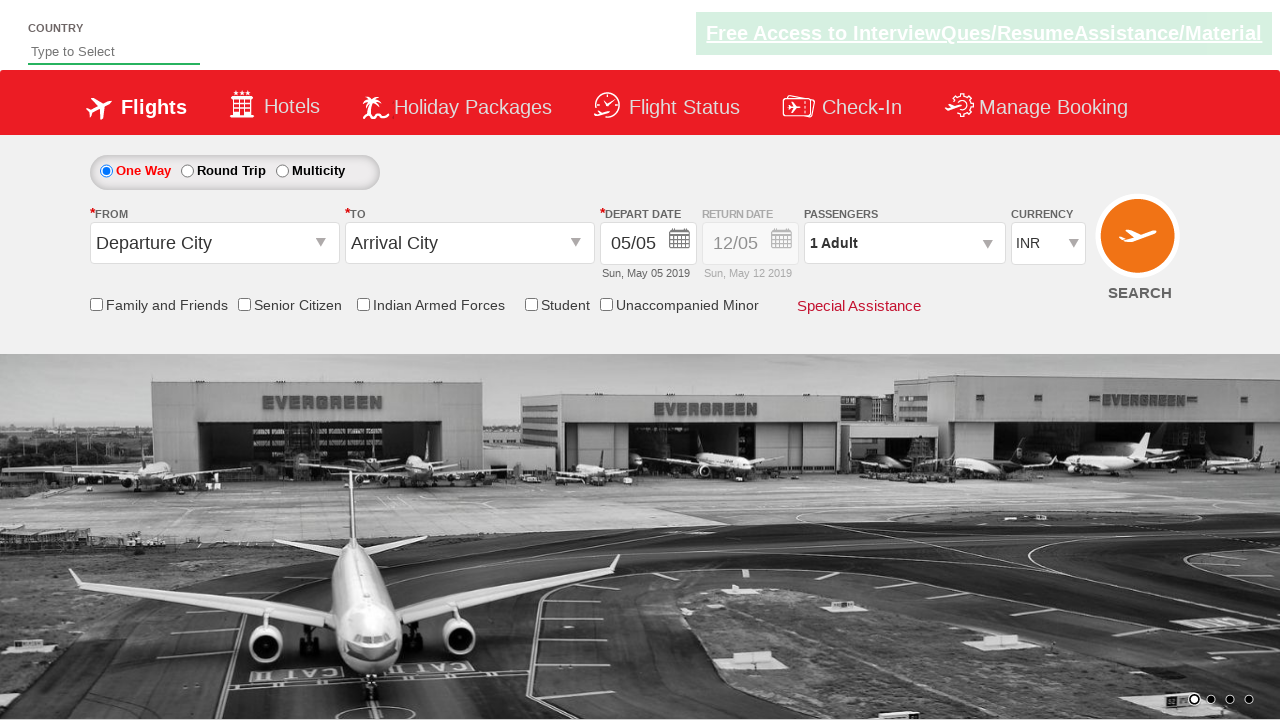

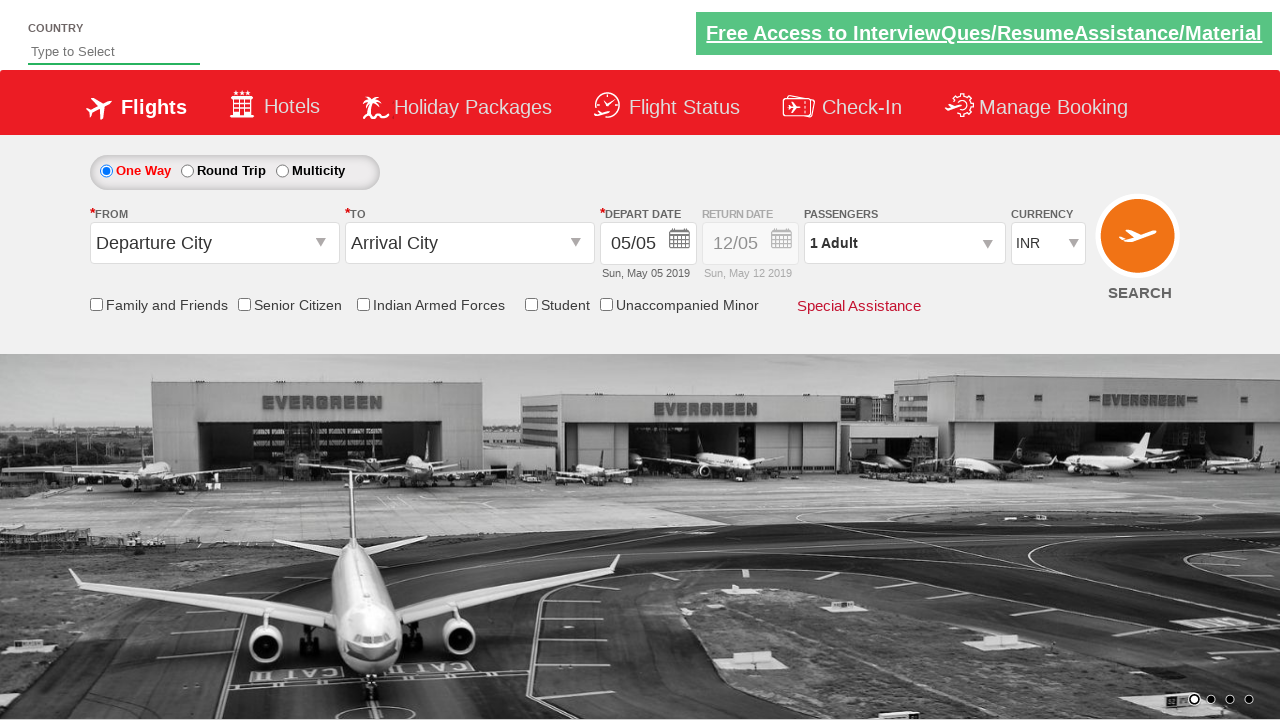